Tests sending keyboard key presses using the Action Builder approach by sending the TAB key without targeting a specific element first, then verifying the result text.

Starting URL: http://the-internet.herokuapp.com/key_presses

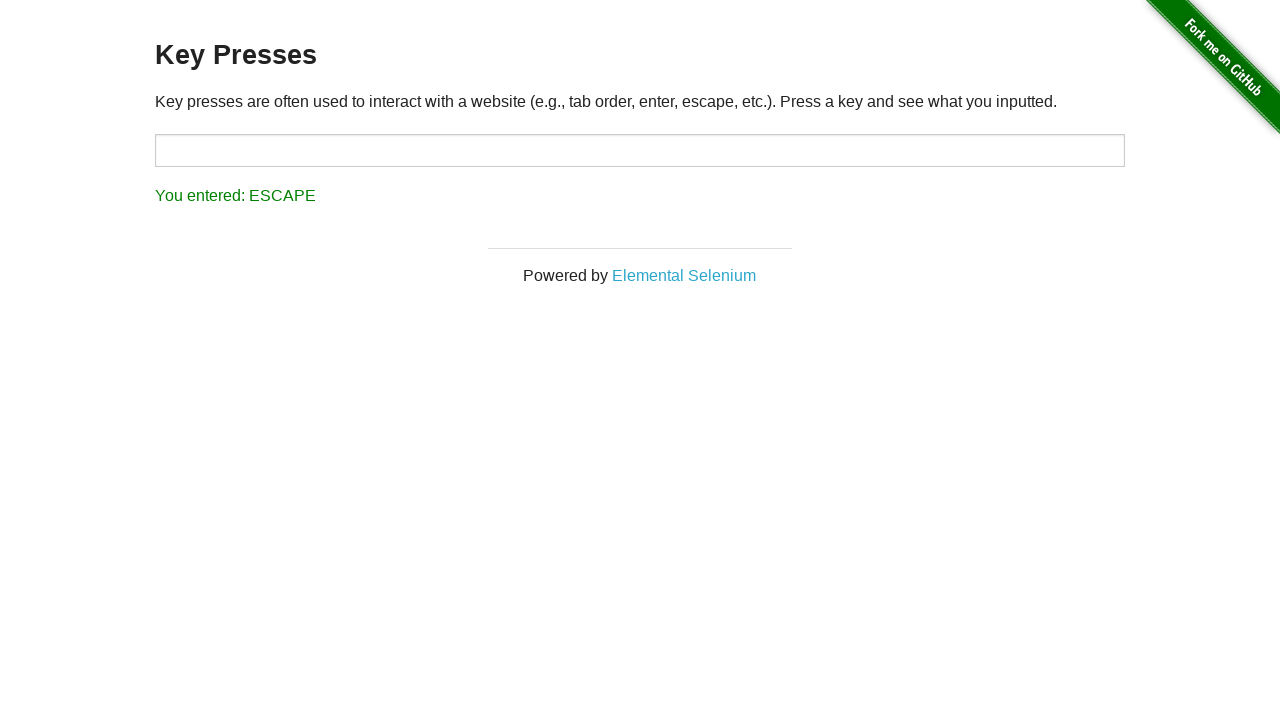

Pressed TAB key using keyboard action
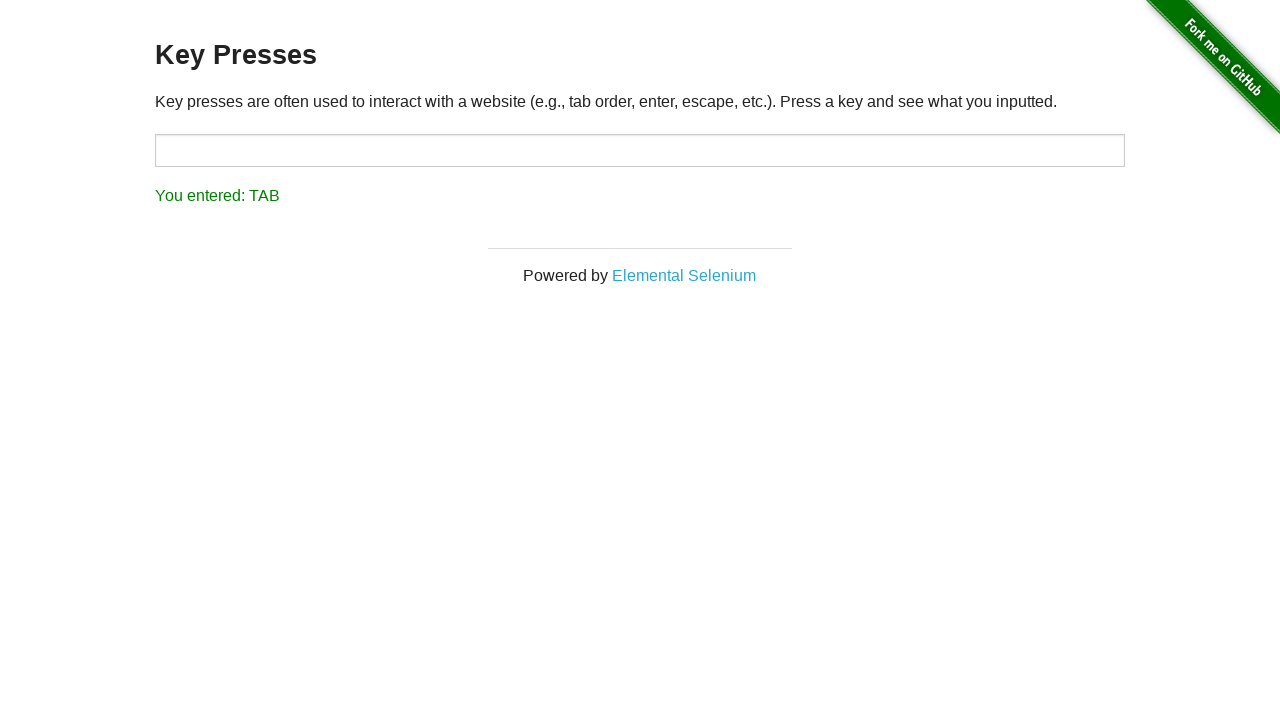

Waited for result element to appear
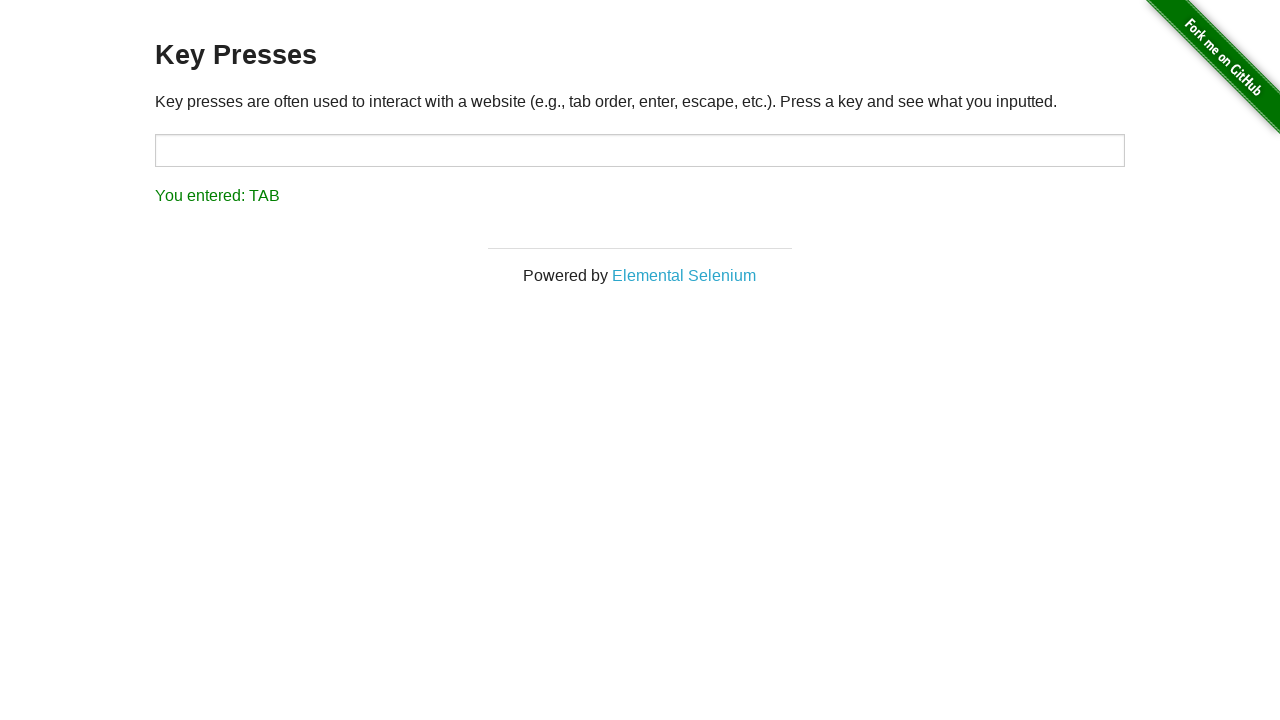

Retrieved result text content
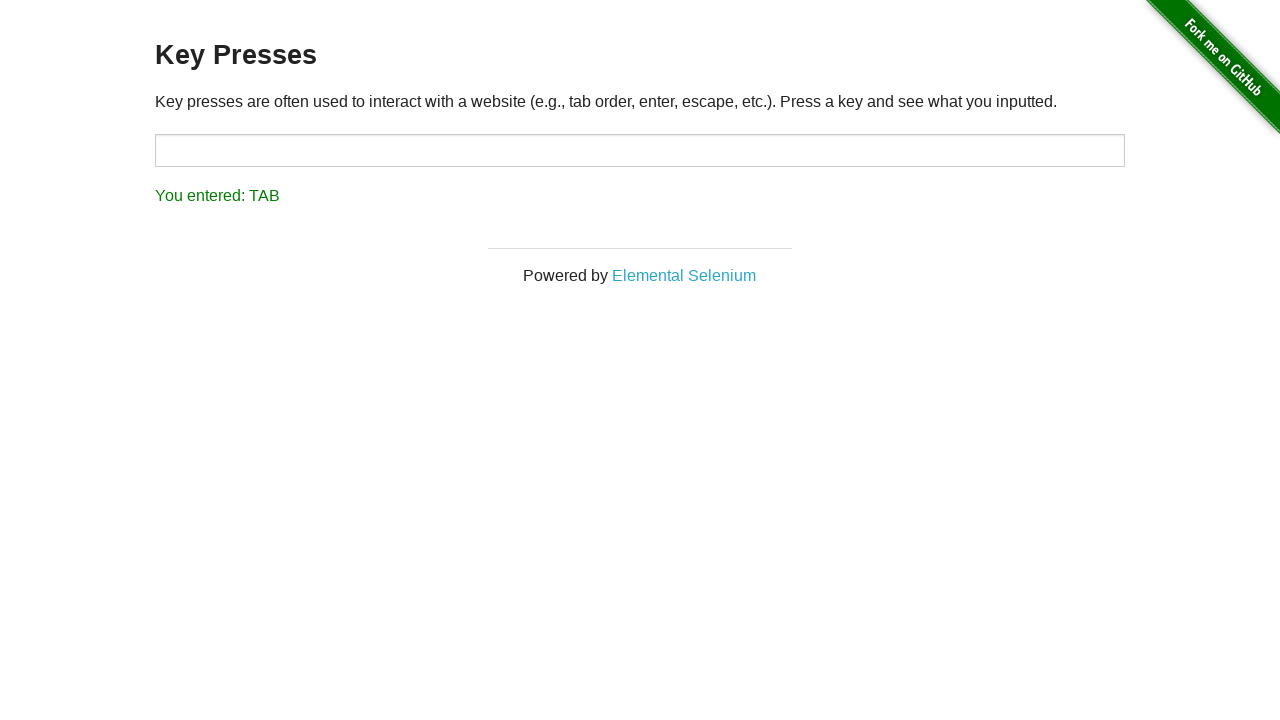

Verified result text equals 'You entered: TAB'
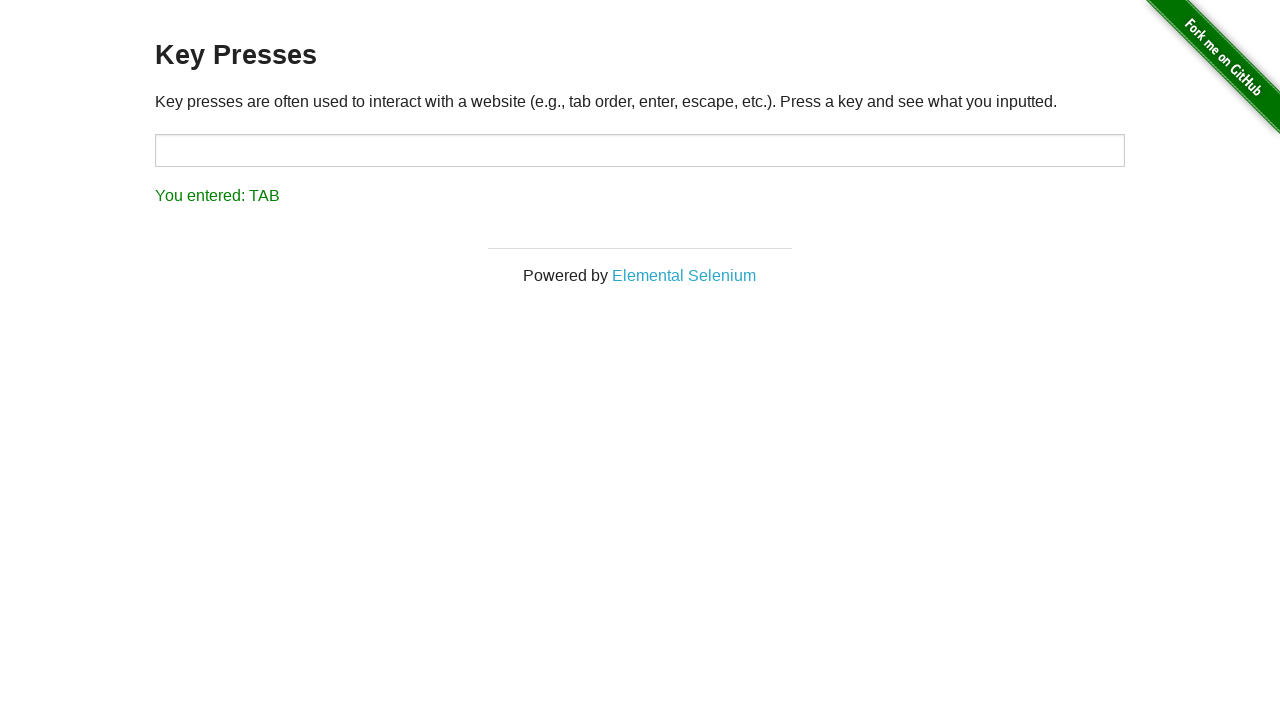

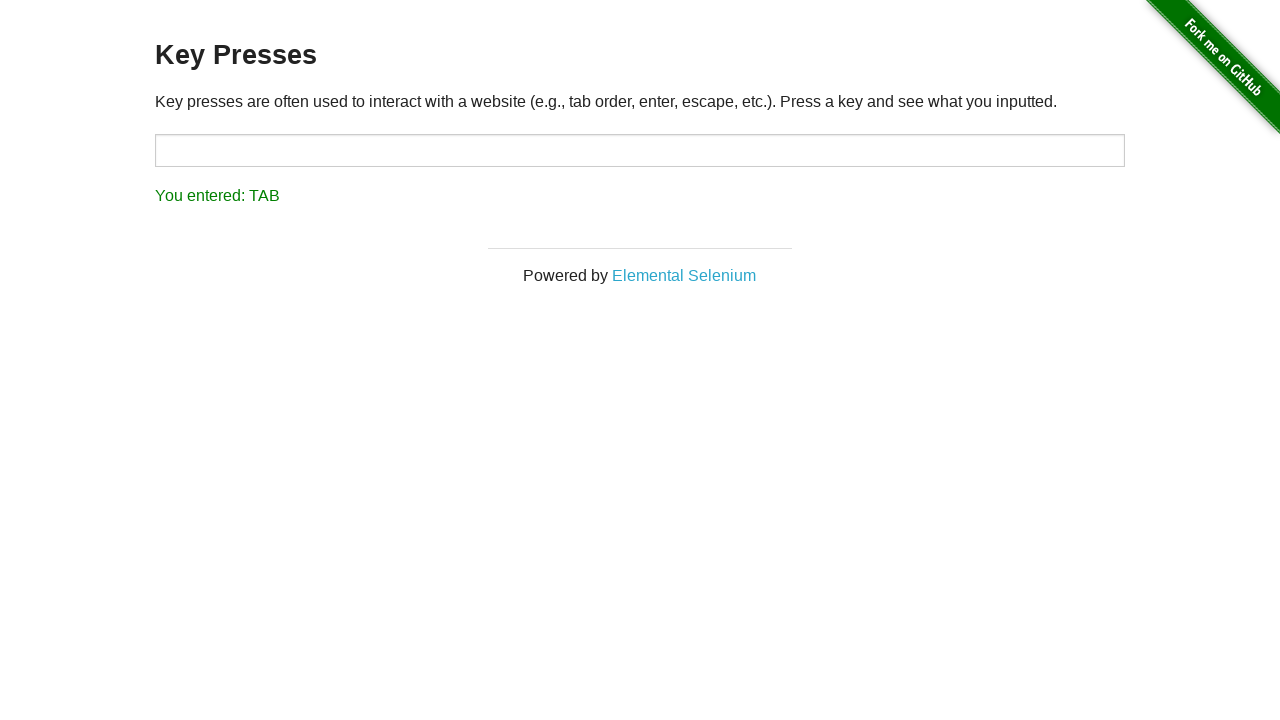